Tests iframe interaction on W3Schools by switching to the result iframe and clicking the "Try it" button that triggers a JavaScript alert

Starting URL: https://www.w3schools.com/jsref/tryit.asp?filename=tryjsref_alert

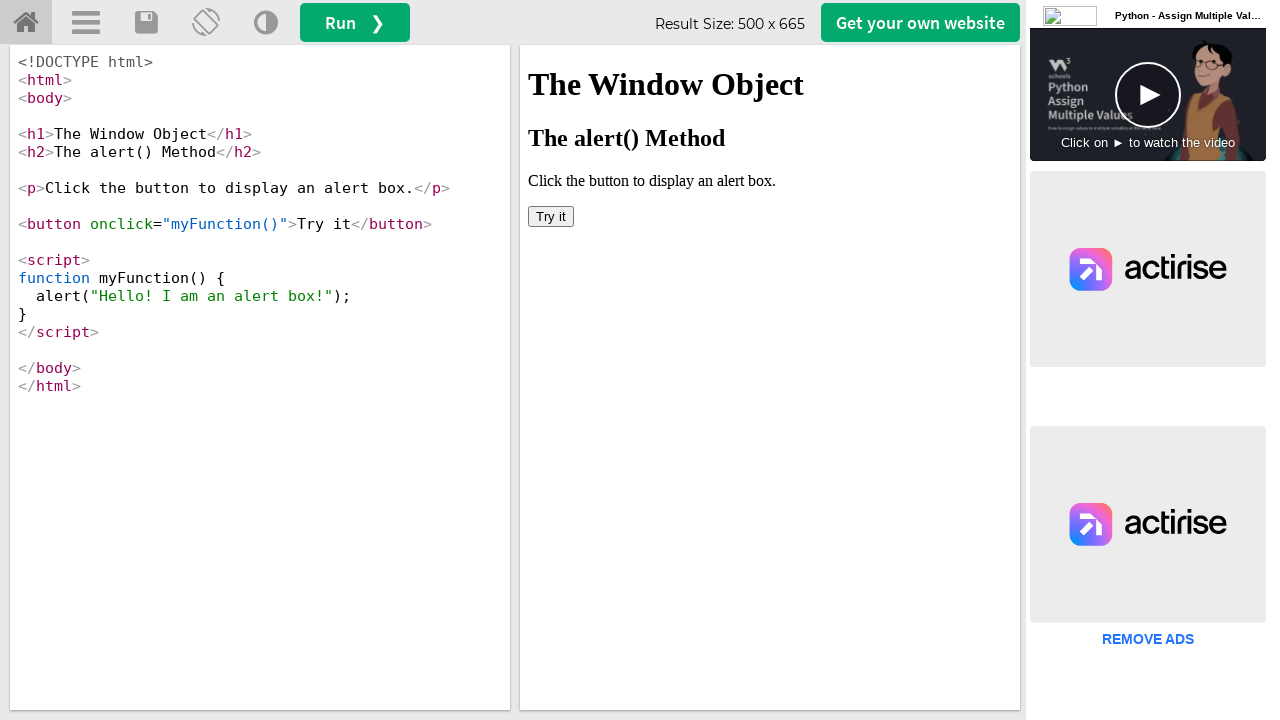

Waited for iframe#iframeResult to load
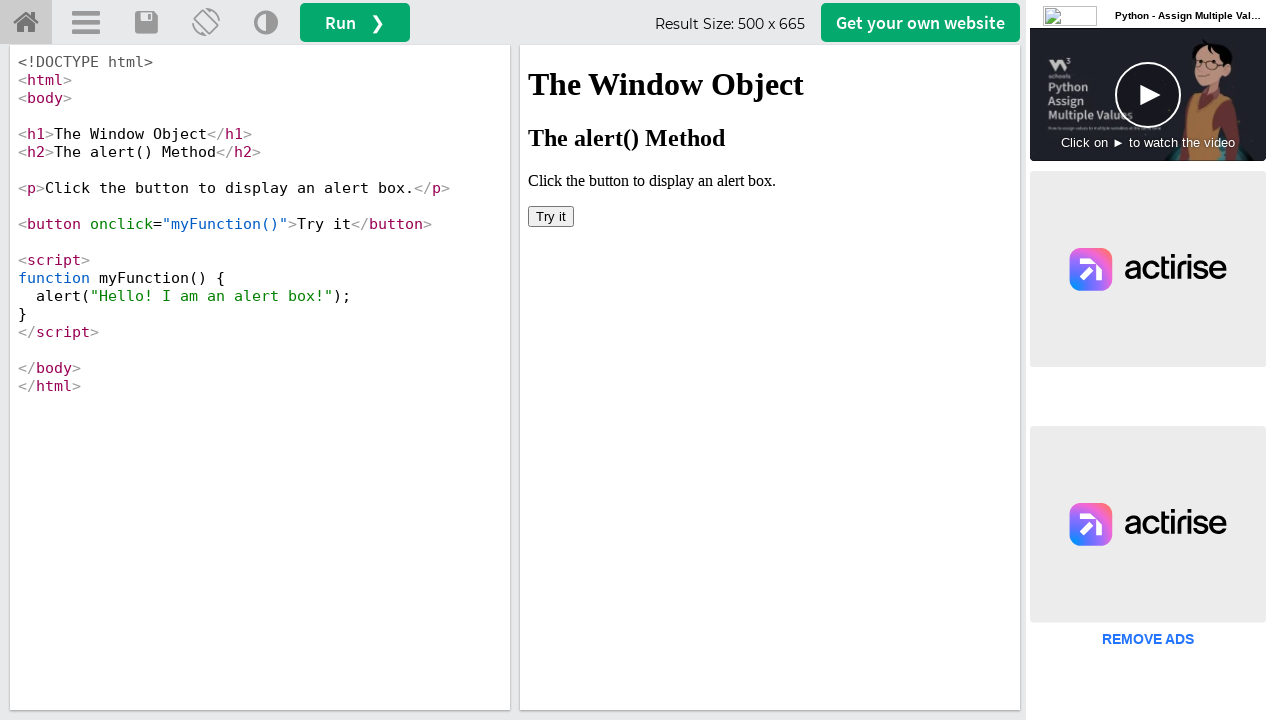

Located and switched to the result iframe
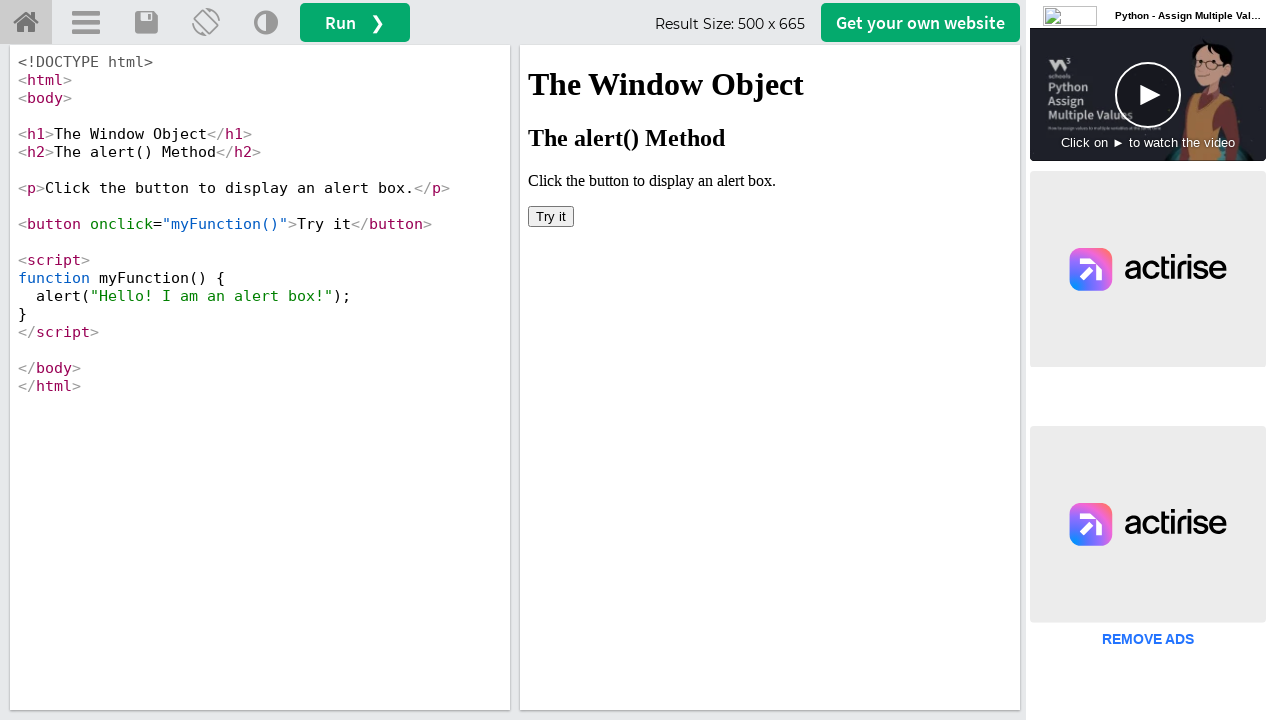

Clicked the 'Try it' button inside the iframe at (551, 216) on #iframeResult >> internal:control=enter-frame >> xpath=//button[text()='Try it']
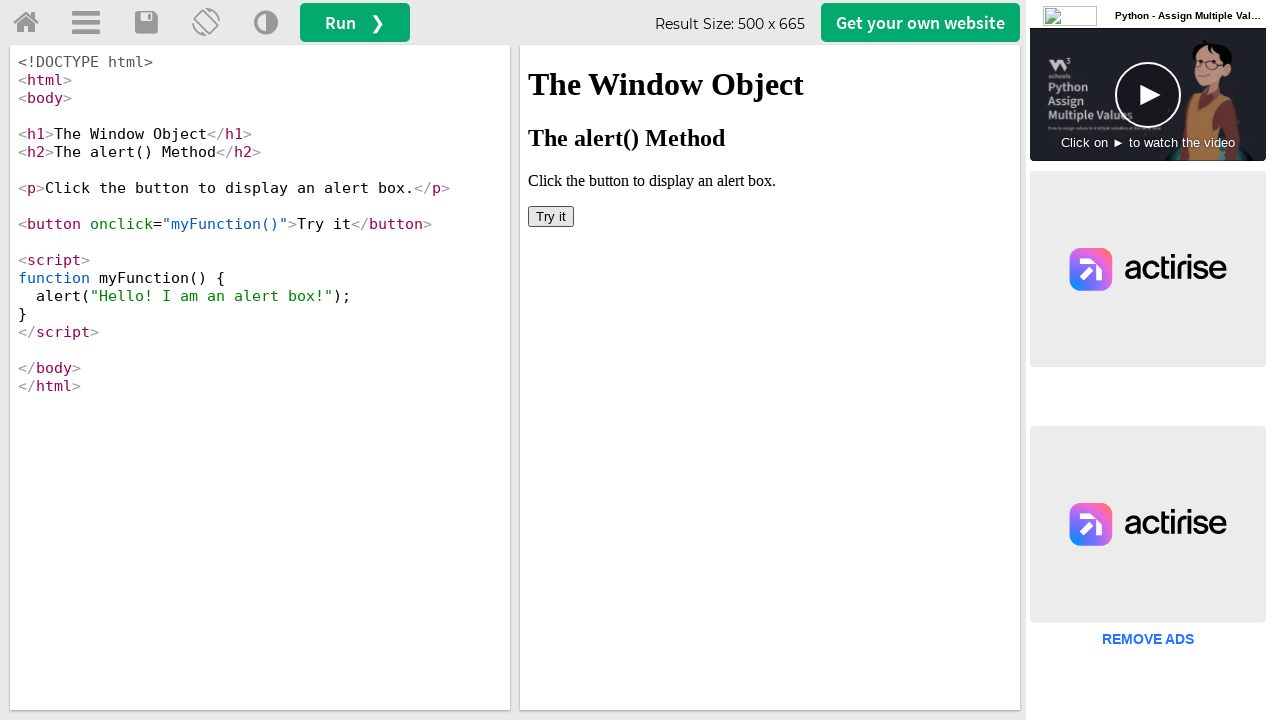

Set up handler to accept JavaScript alert dialog
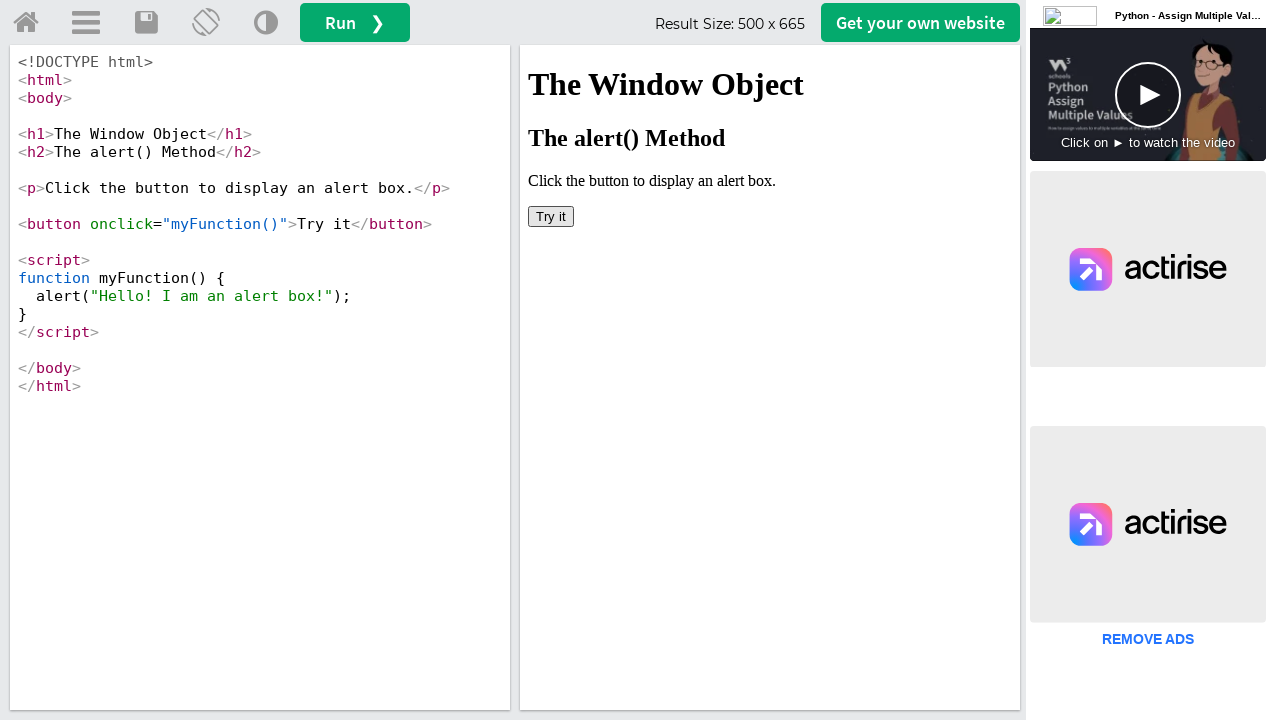

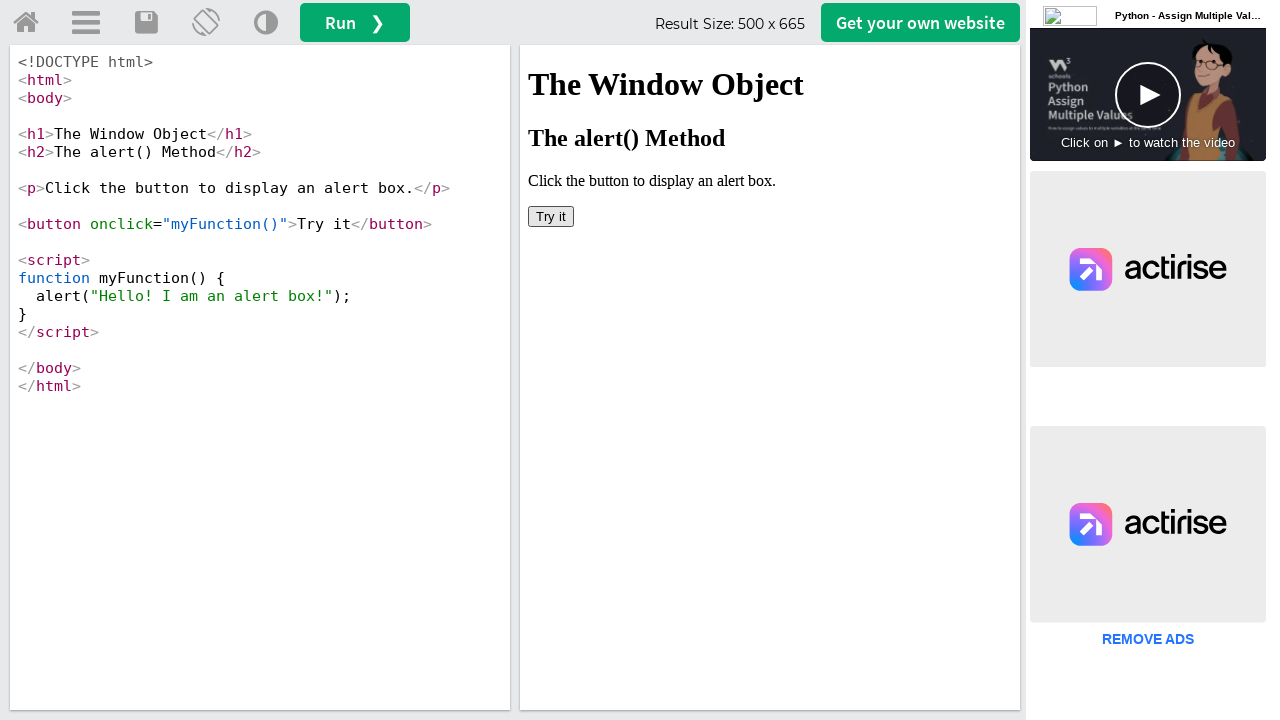